Tests that clicking the Add button displays a registration form with a visible Submit button

Starting URL: https://demoqa.com/webtables

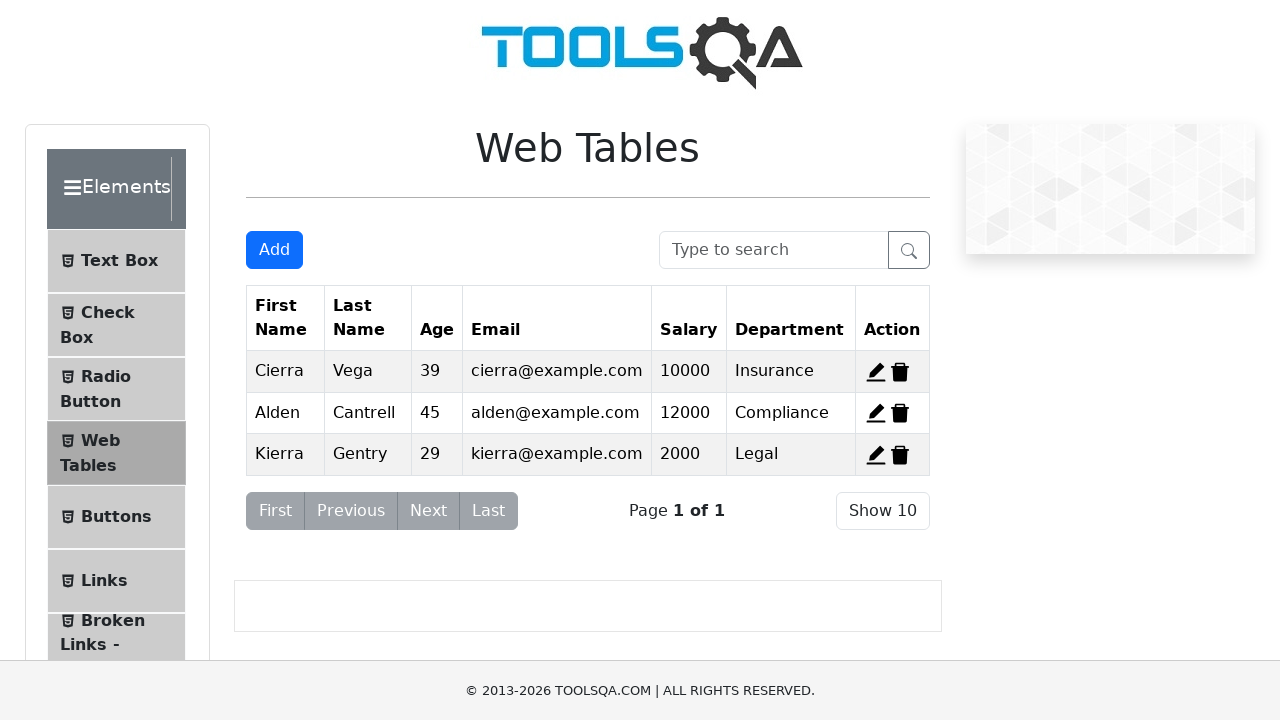

Scrolled down the page by 500 pixels
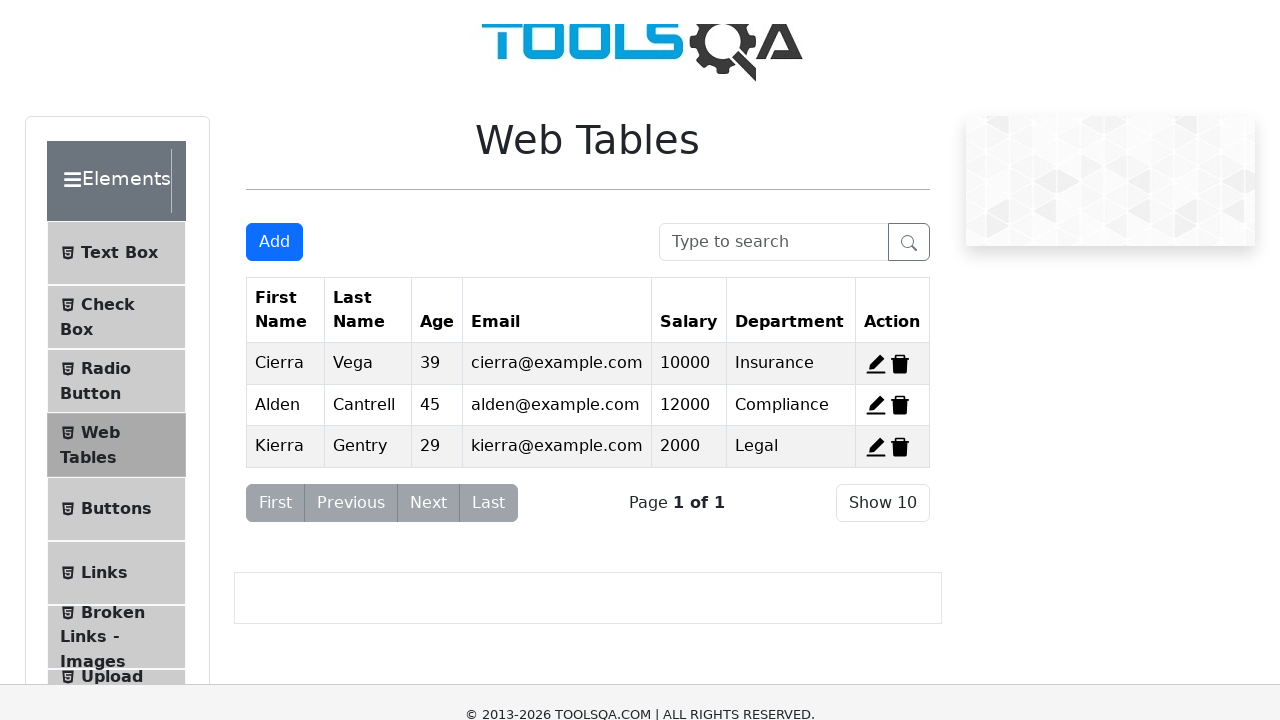

Clicked Add button to open registration form at (274, 19) on button#addNewRecordButton
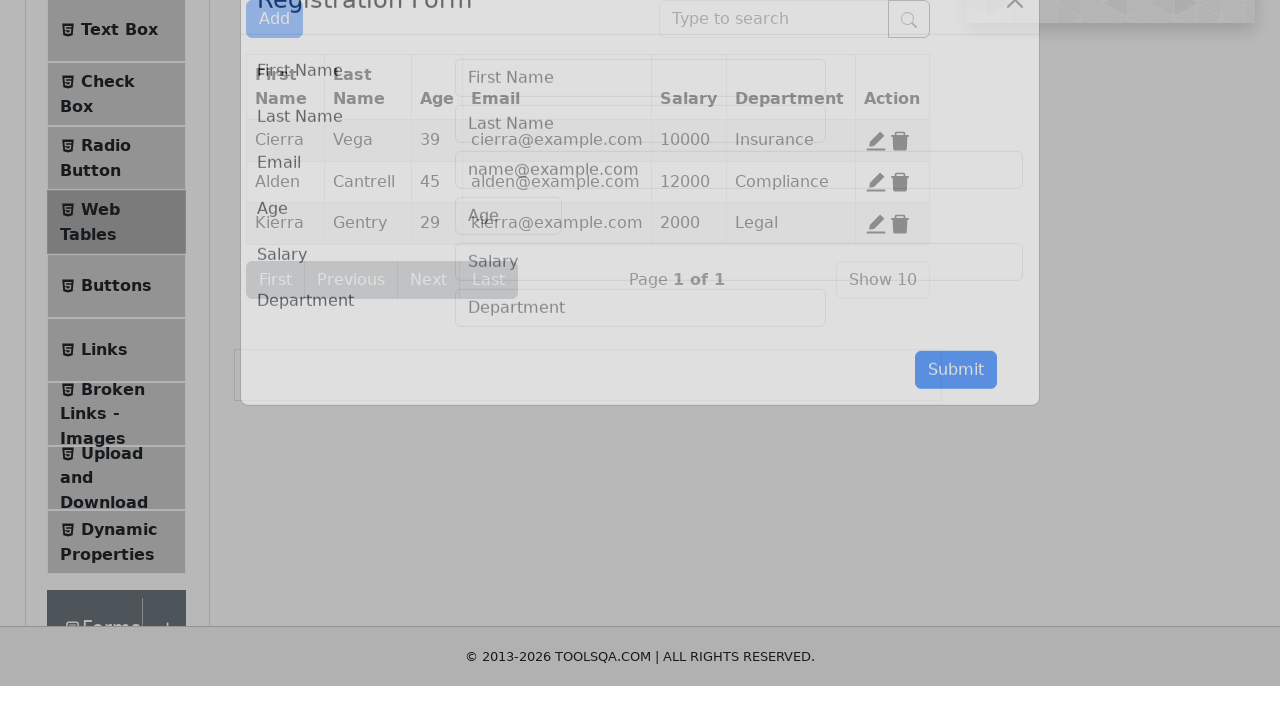

Submit button is now visible in the registration form
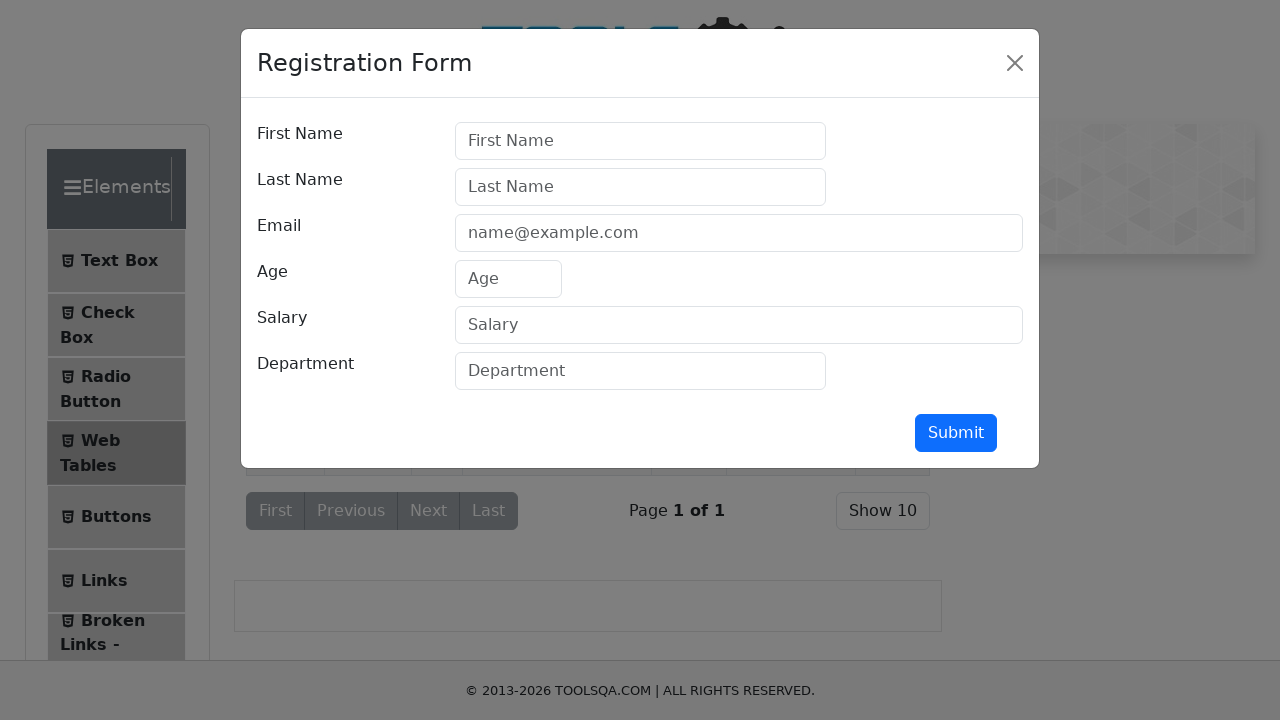

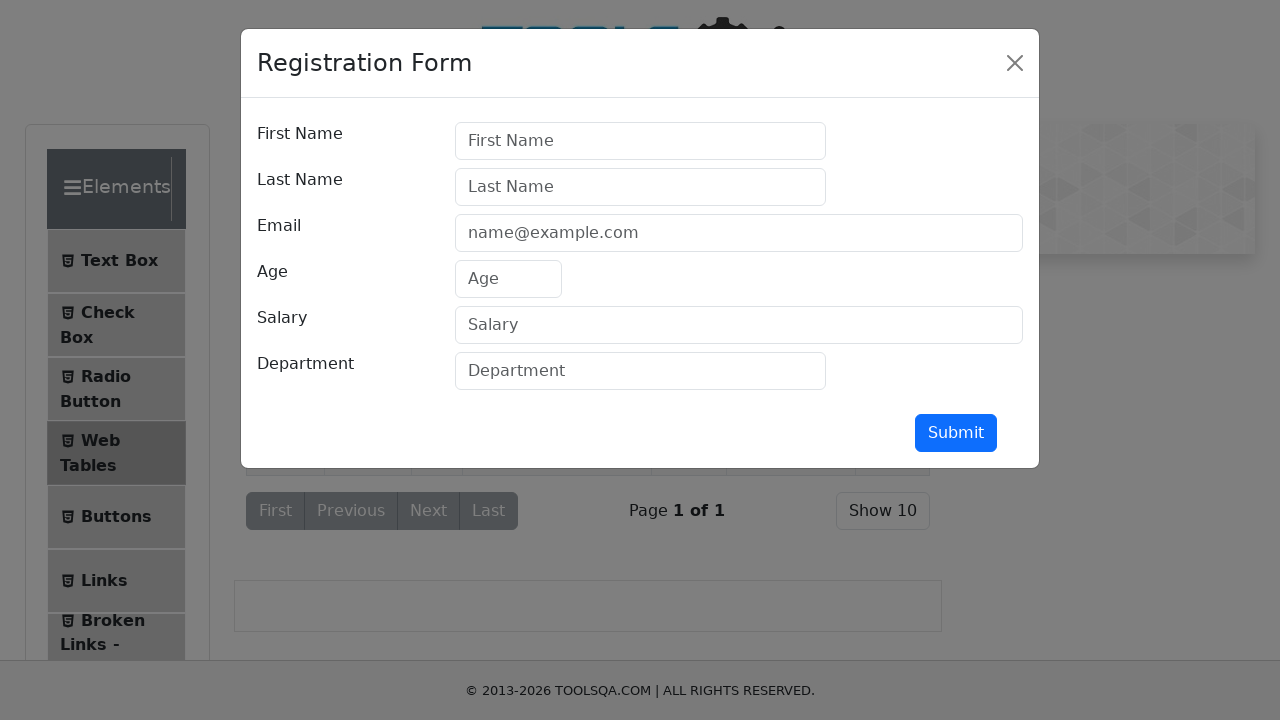